Simple browser launch test that navigates to the NDTV news website homepage and verifies the page loads.

Starting URL: http://ndtv.com

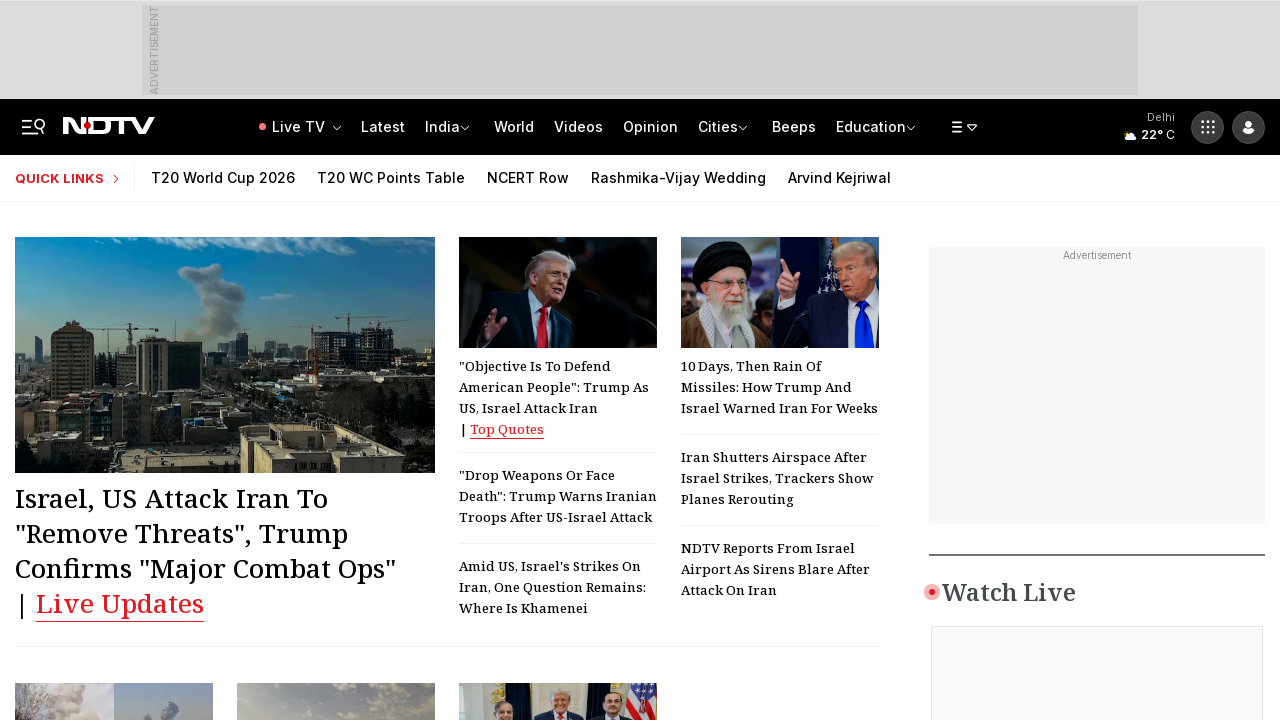

Page DOM content loaded
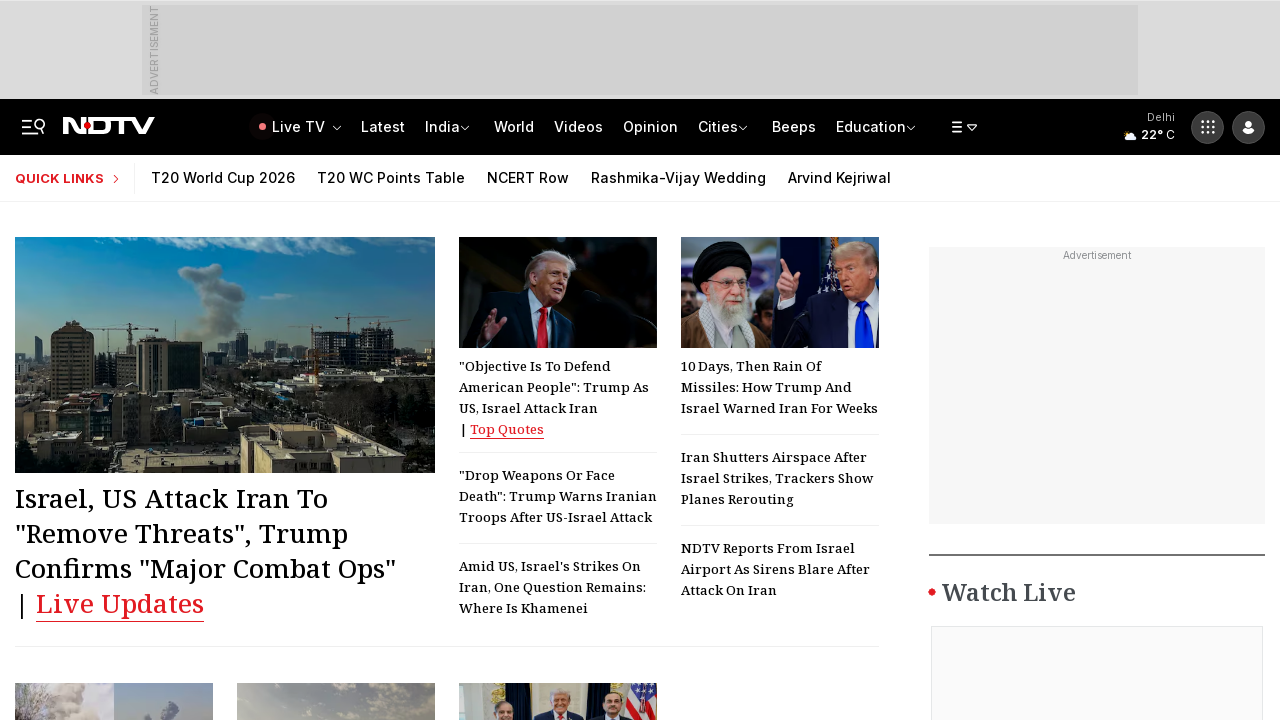

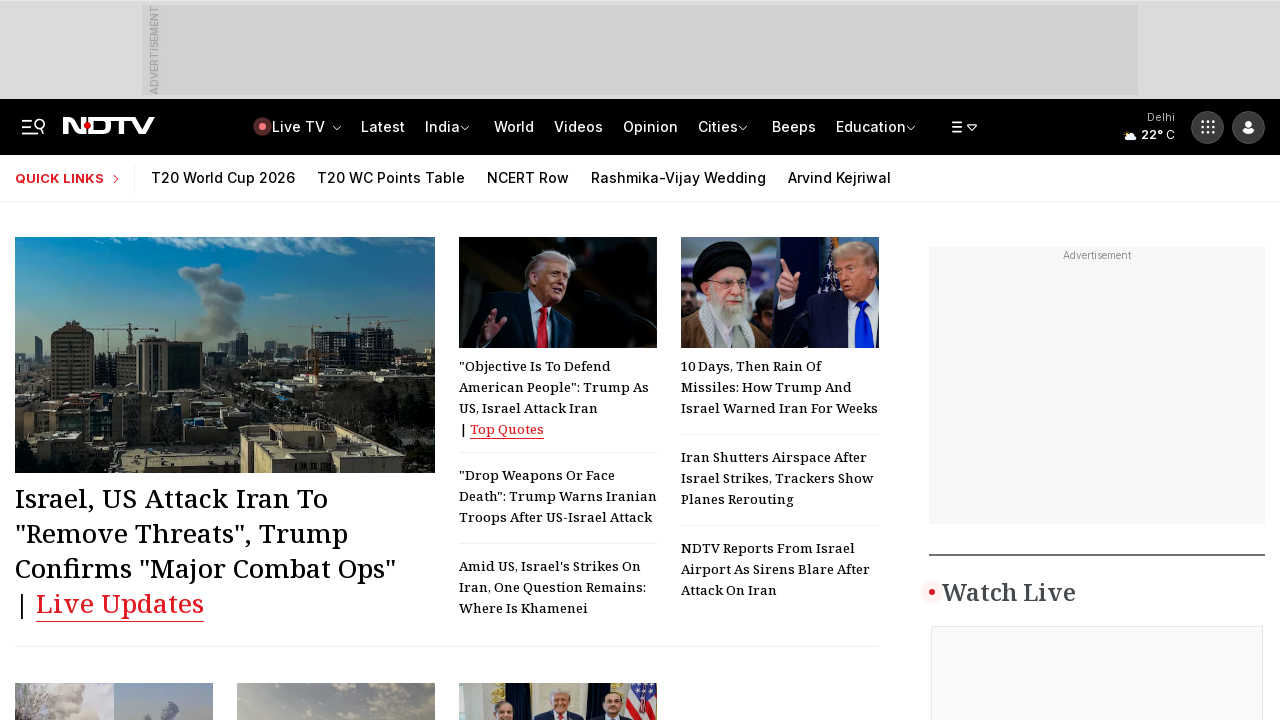